Tests dropdown selection functionality by selecting an option from a static dropdown menu and verifying the selection

Starting URL: https://the-internet.herokuapp.com/dropdown

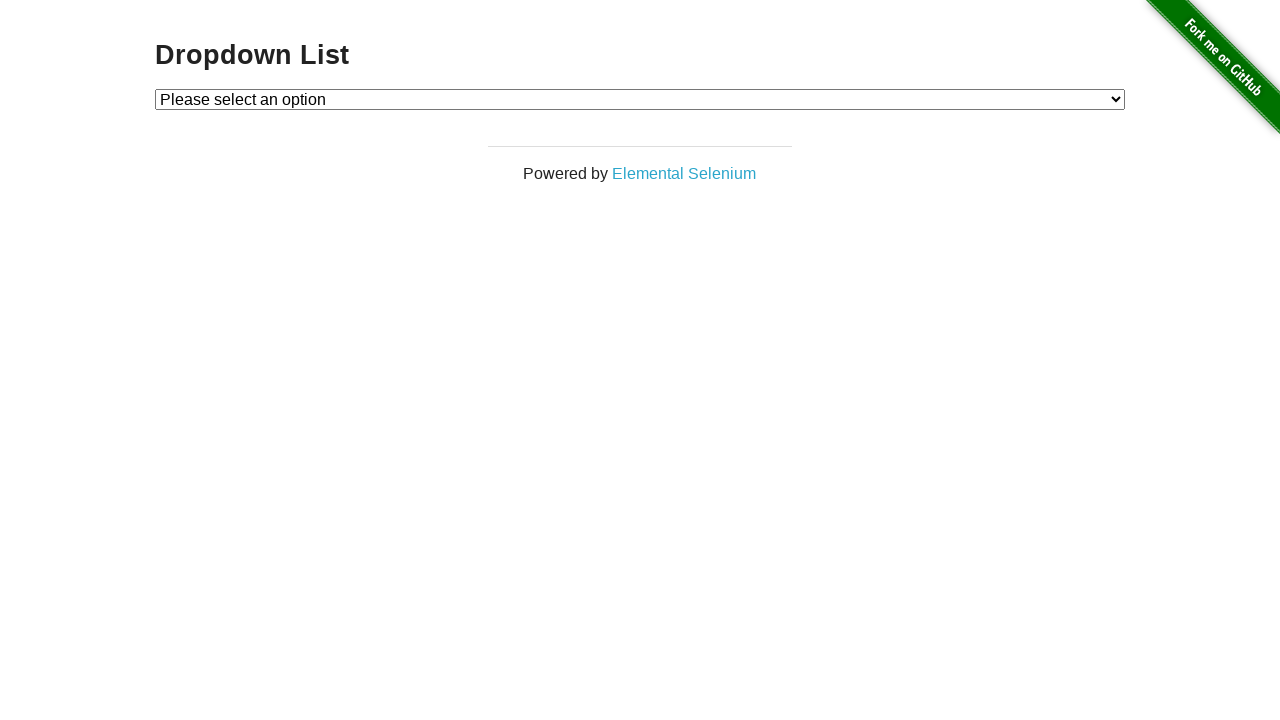

Selected 'Option 2' from dropdown by index 2 on #dropdown
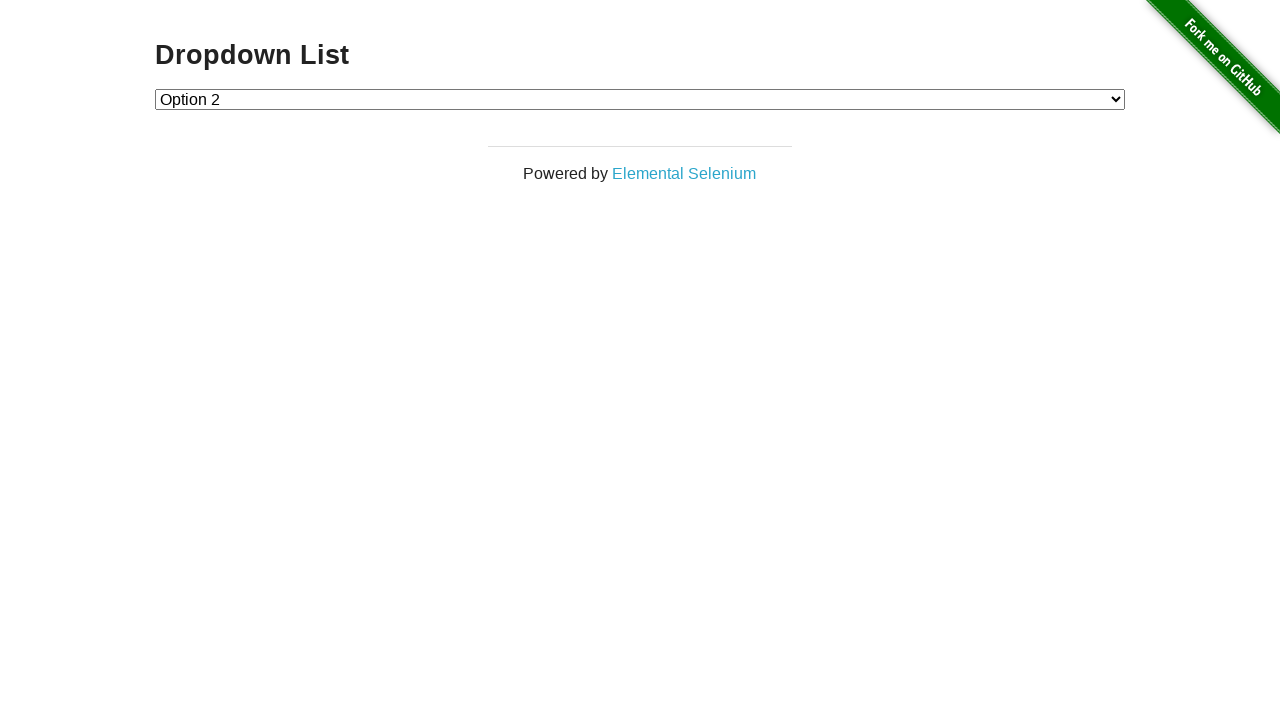

Retrieved selected dropdown value
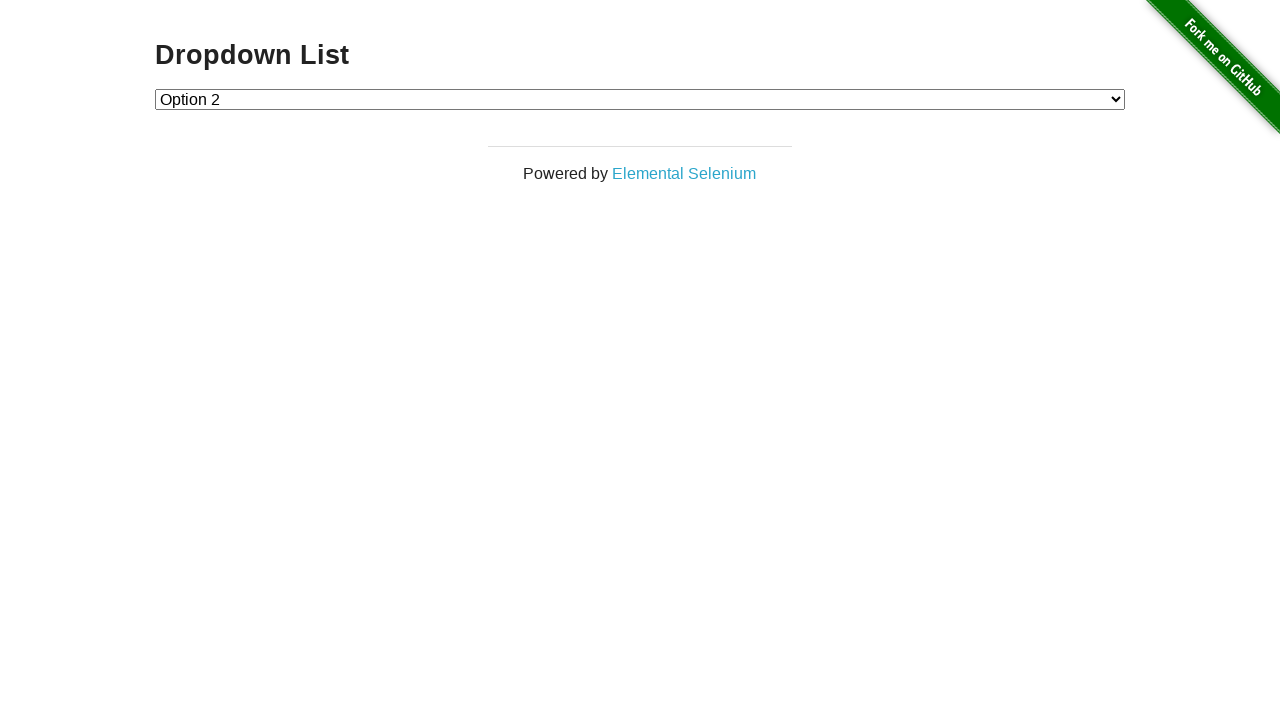

Verified dropdown selection equals '2'
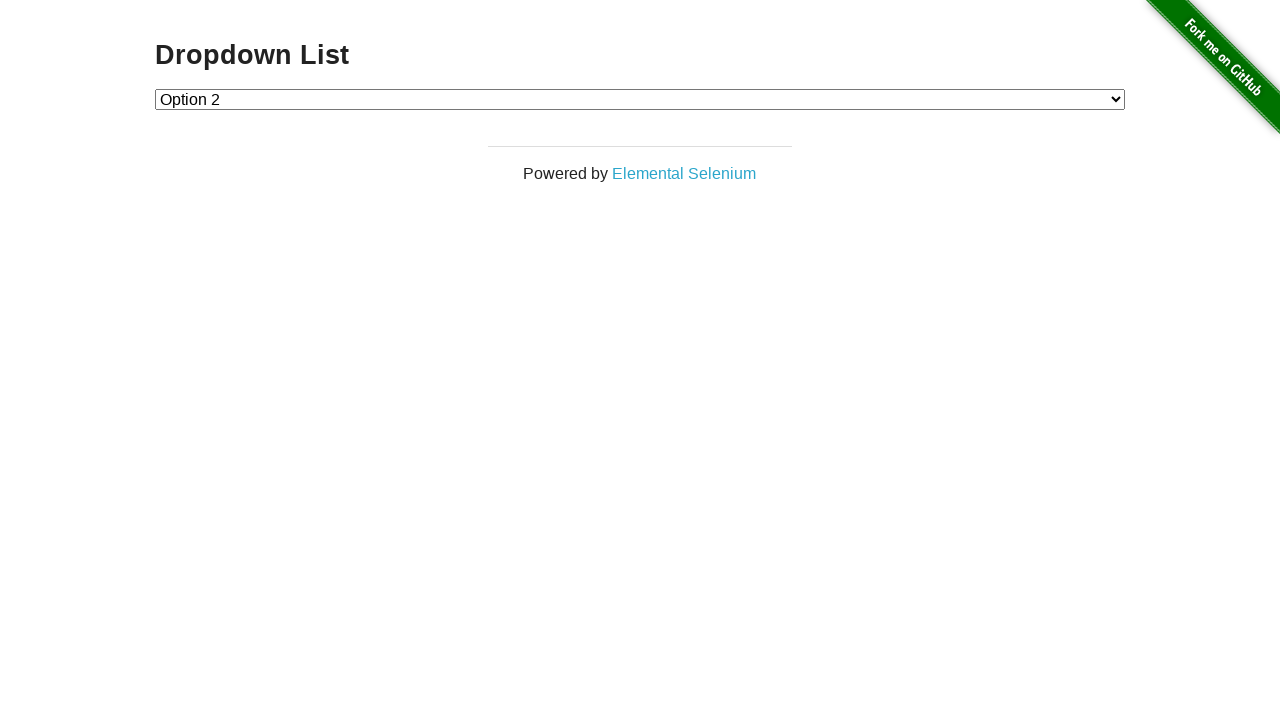

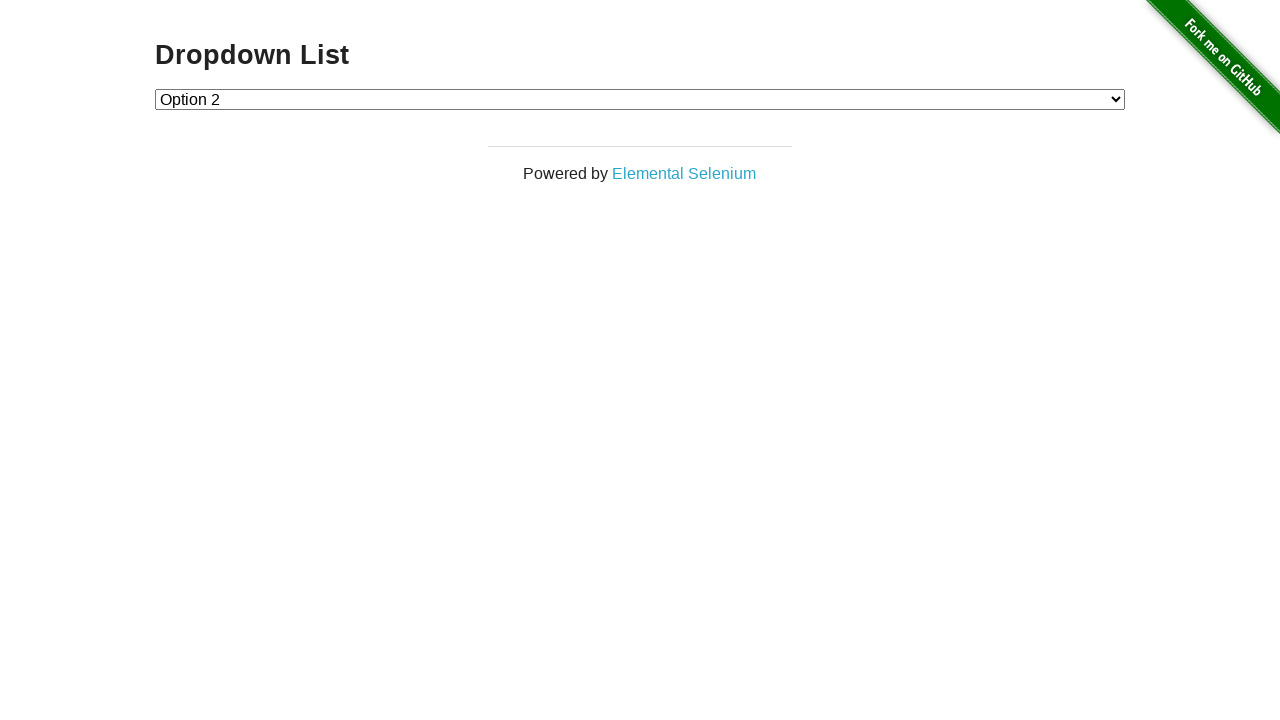